Tests scroll functionality by scrolling 300 pixels from a specific element on the page

Starting URL: https://crossbrowsertesting.github.io/selenium_example_page.html

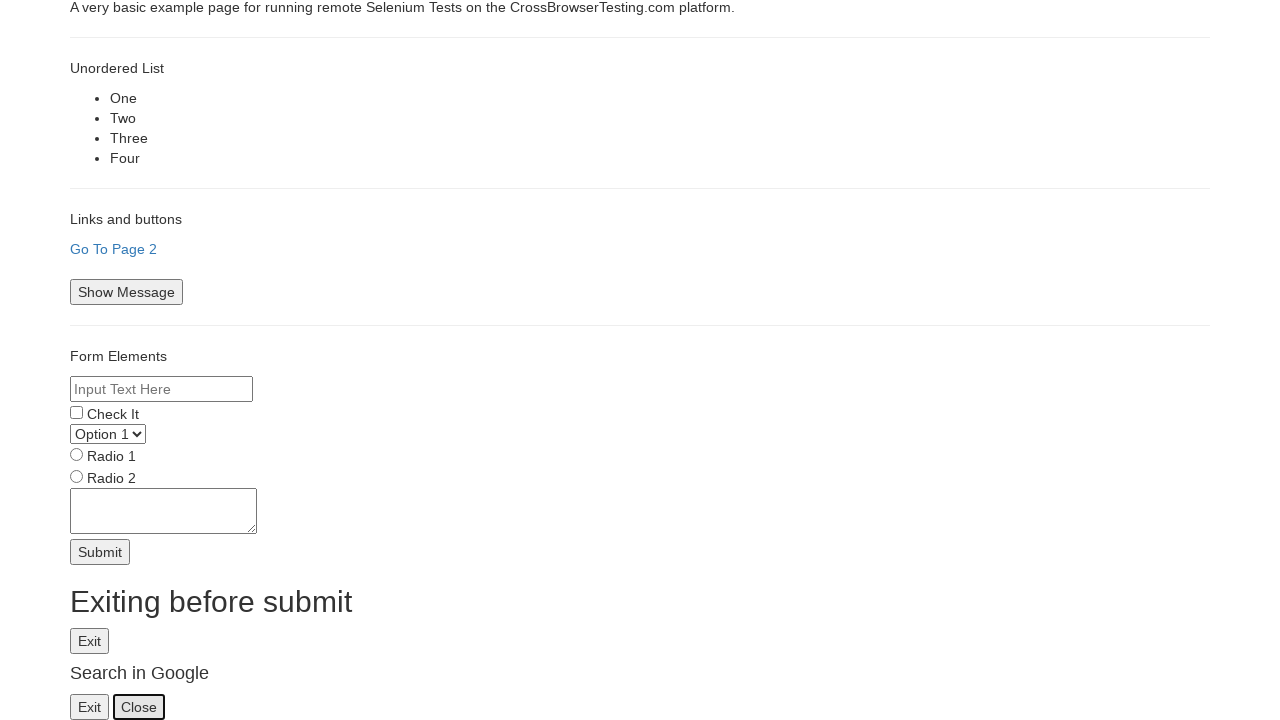

Set viewport size to 500x400 pixels
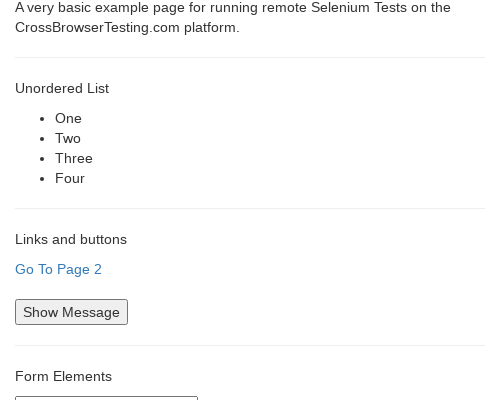

Located 'Go To Page 2' element
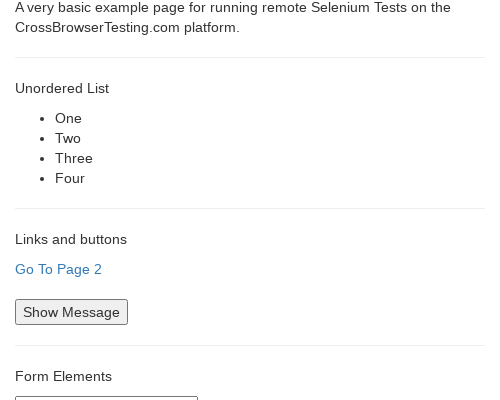

Scrolled 'Go To Page 2' element into view if needed
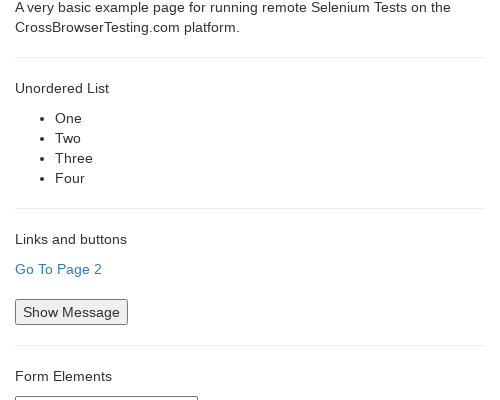

Scrolled down 300 pixels from the element
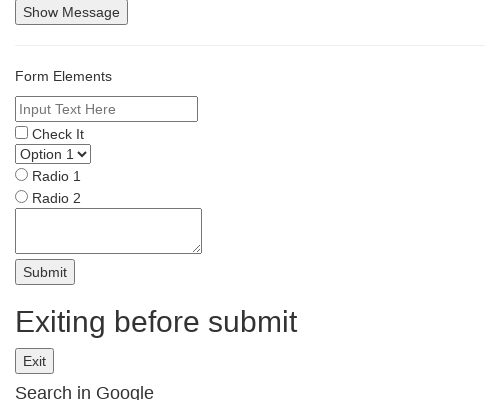

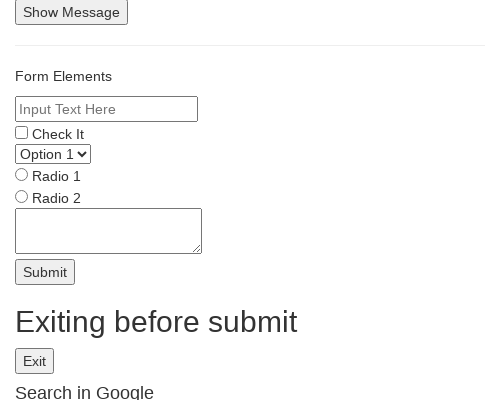